Navigates to the-internet.herokuapp.com and clicks on the Dynamic Controls link from the navigation menu

Starting URL: https://the-internet.herokuapp.com/

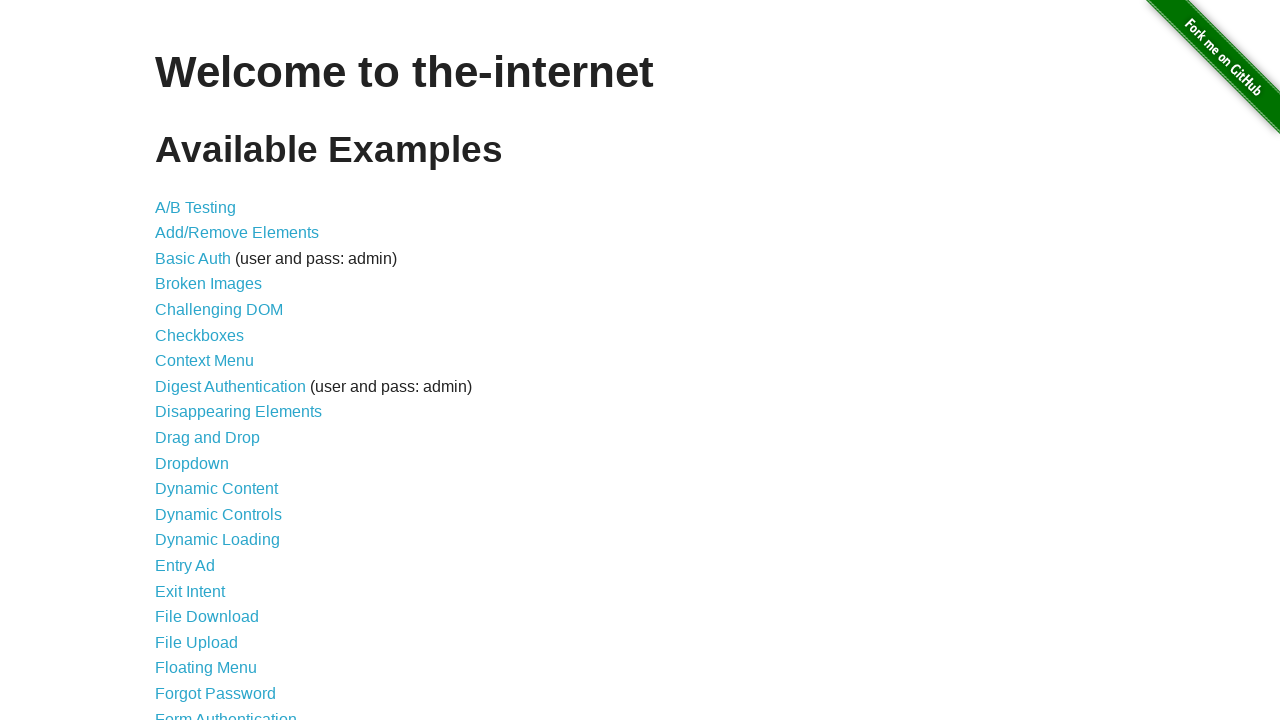

Waited for page to load - h1 element appeared
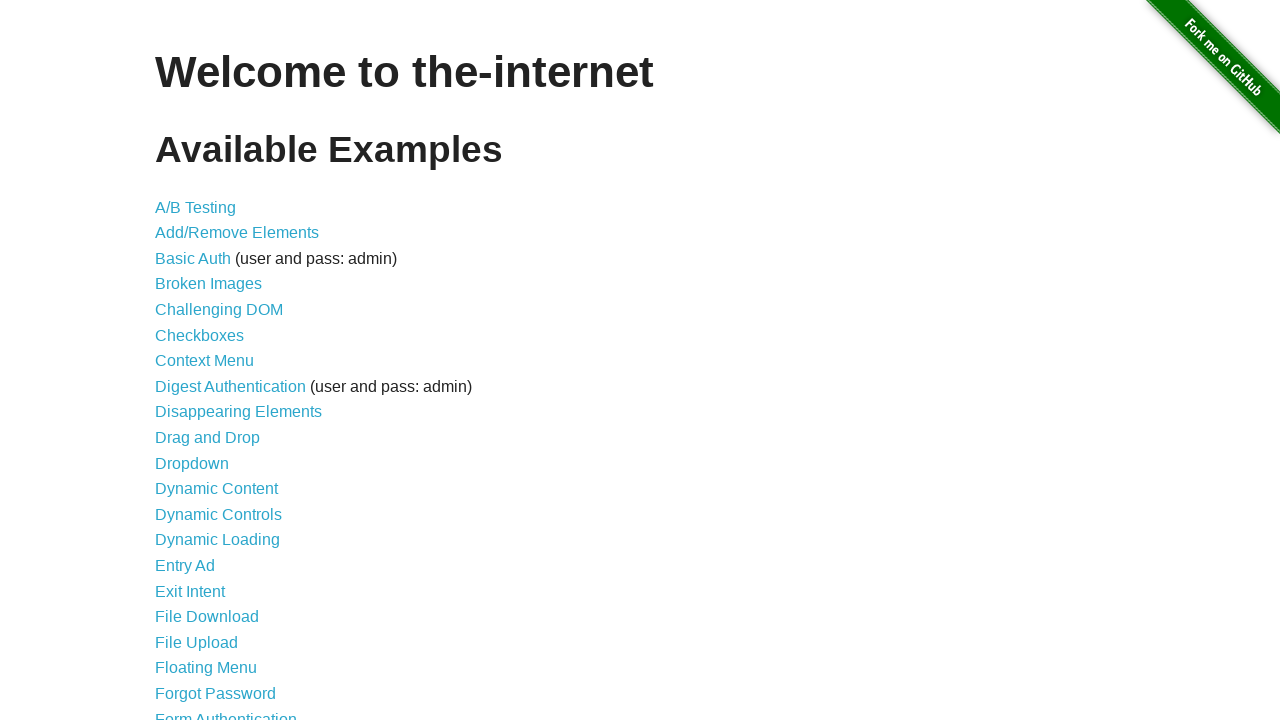

Clicked on Dynamic Controls link from navigation menu at (218, 514) on xpath=//*[@id="content"]/ul/li[13]/a
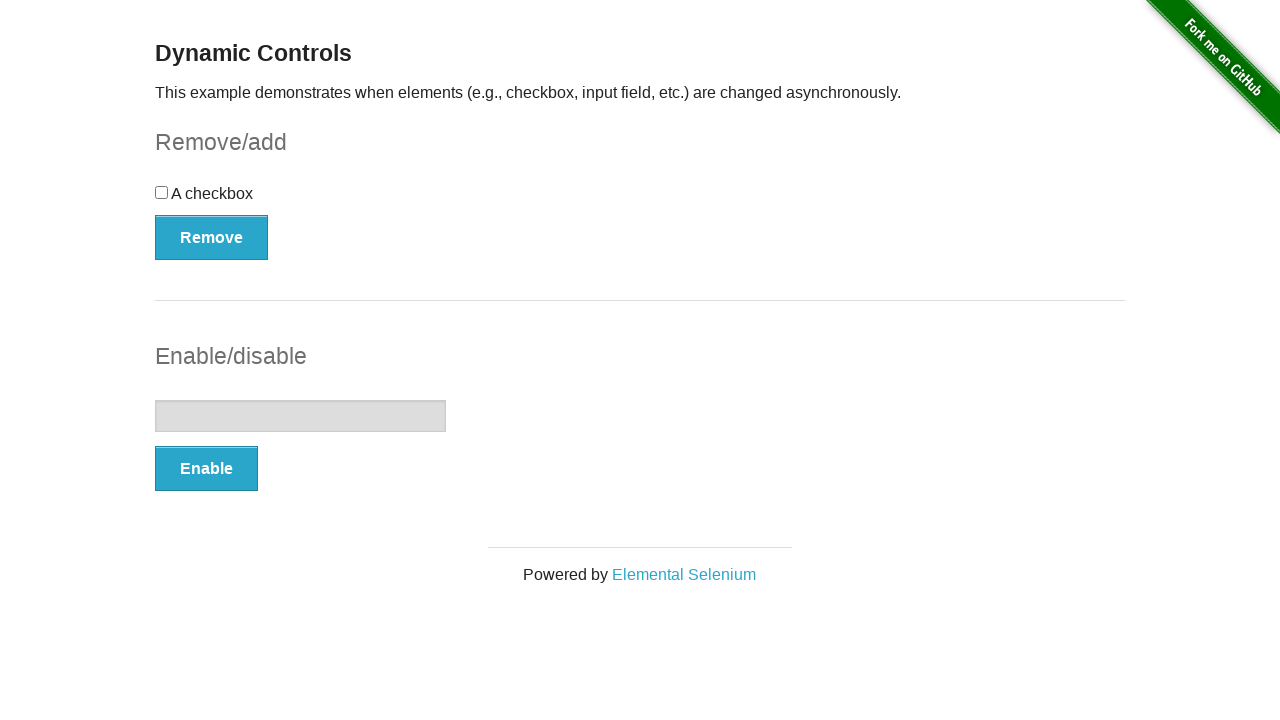

Dynamic Controls page loaded - h4 element appeared
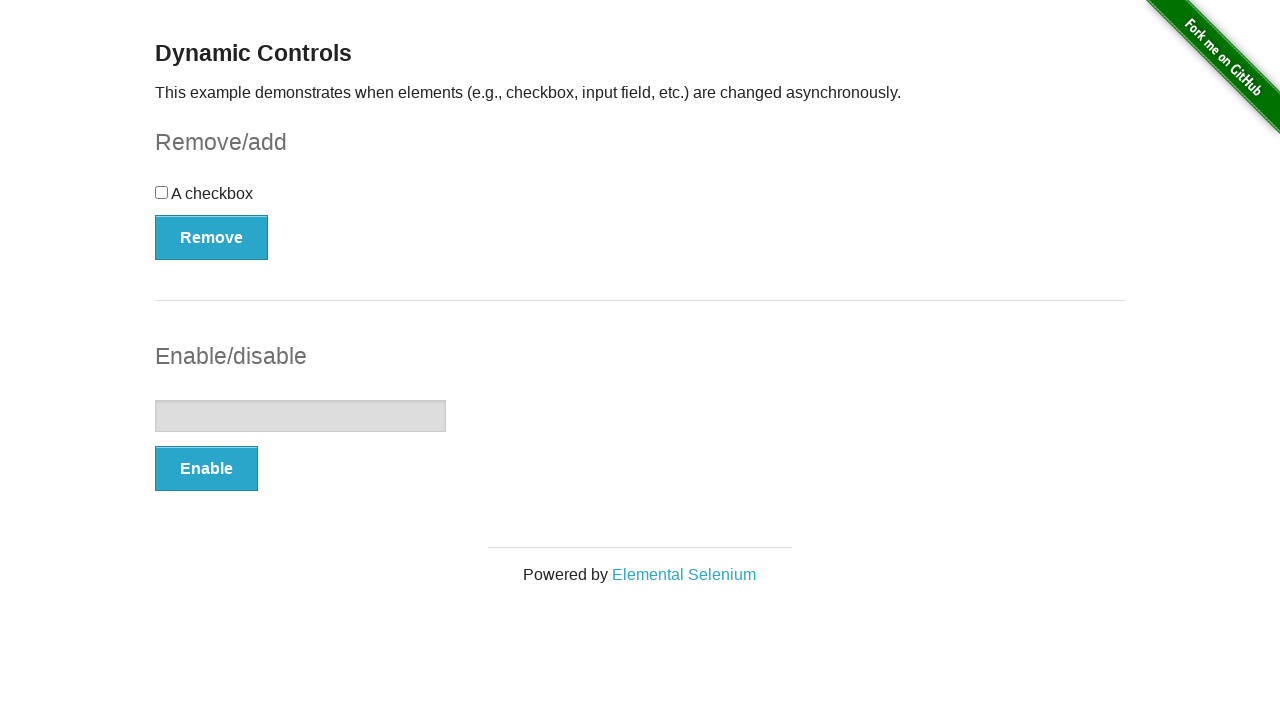

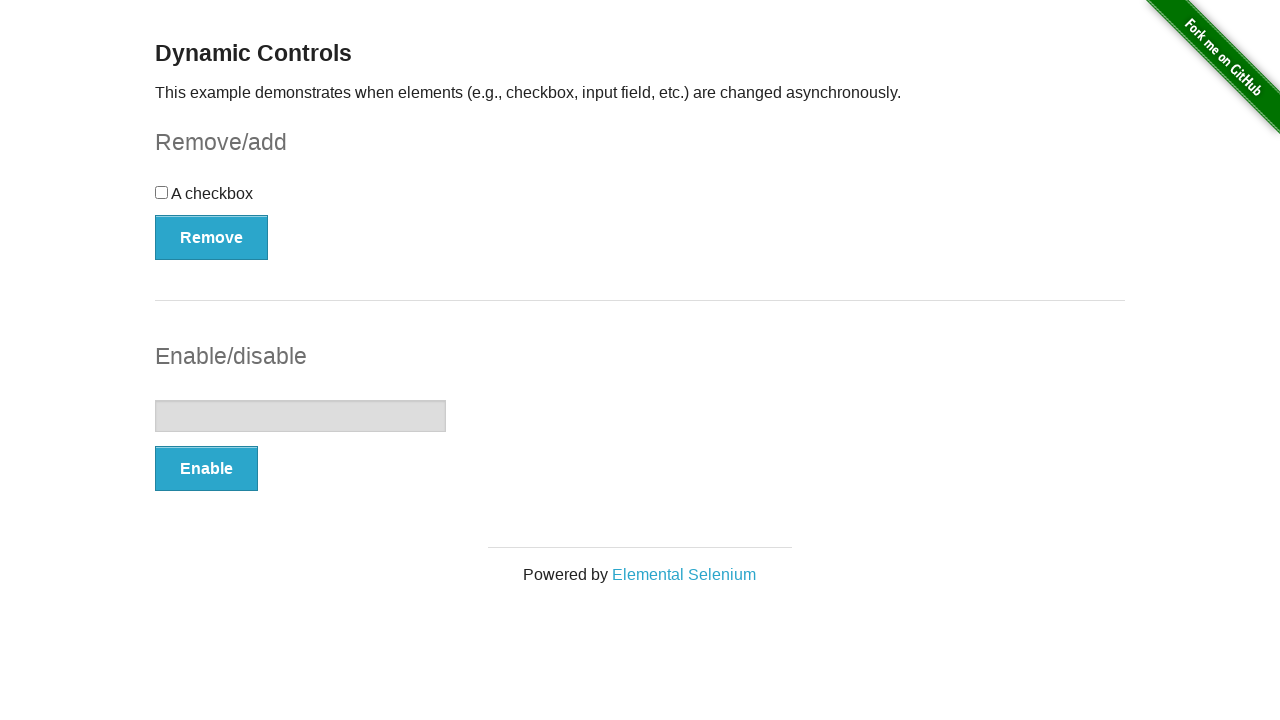